Tests finding a link by its computed text (based on a mathematical formula), clicking it, then filling out a form with personal information including first name, last name, city, and country fields.

Starting URL: http://suninjuly.github.io/find_link_text

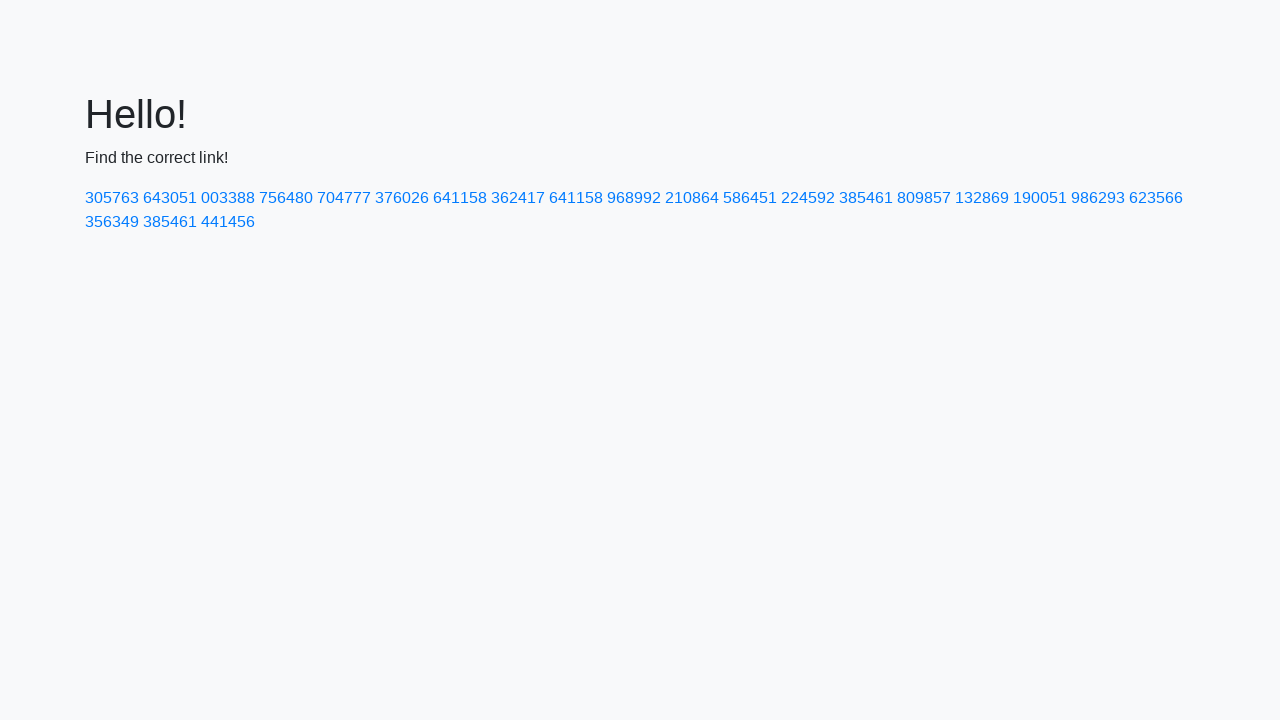

Calculated encrypted link text: 224592
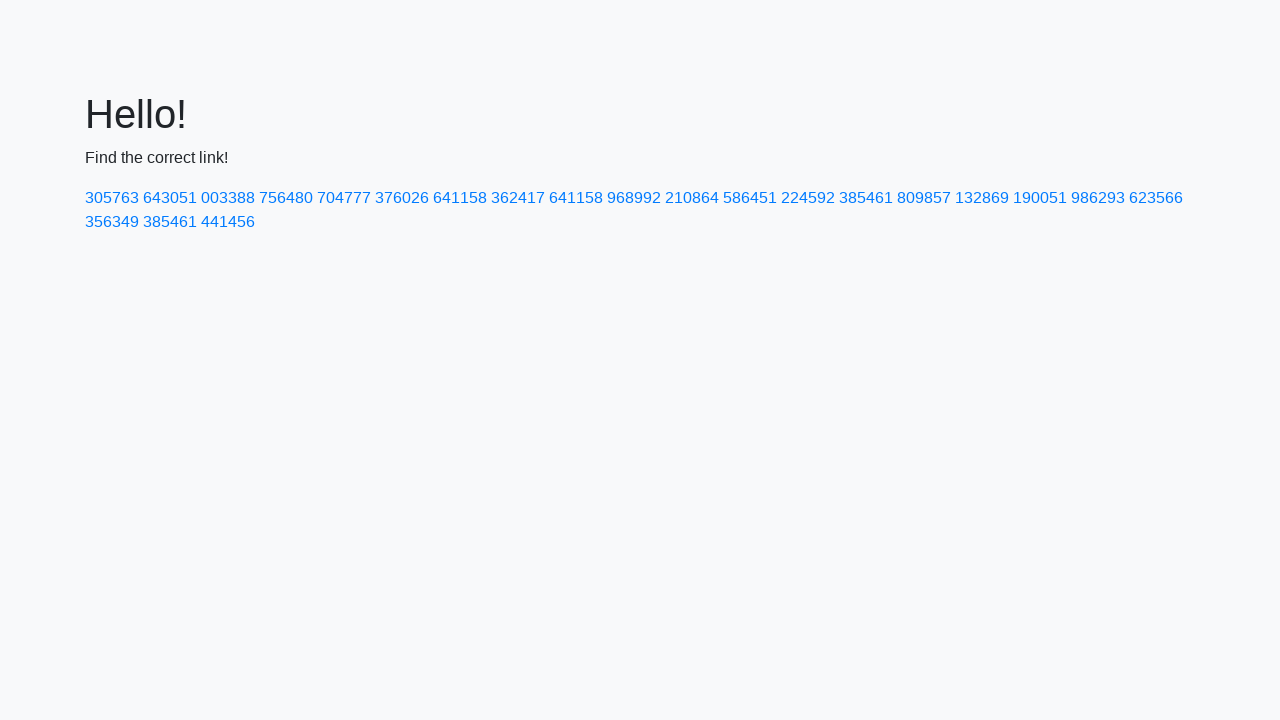

Clicked link with text '224592' at (808, 198) on text=224592
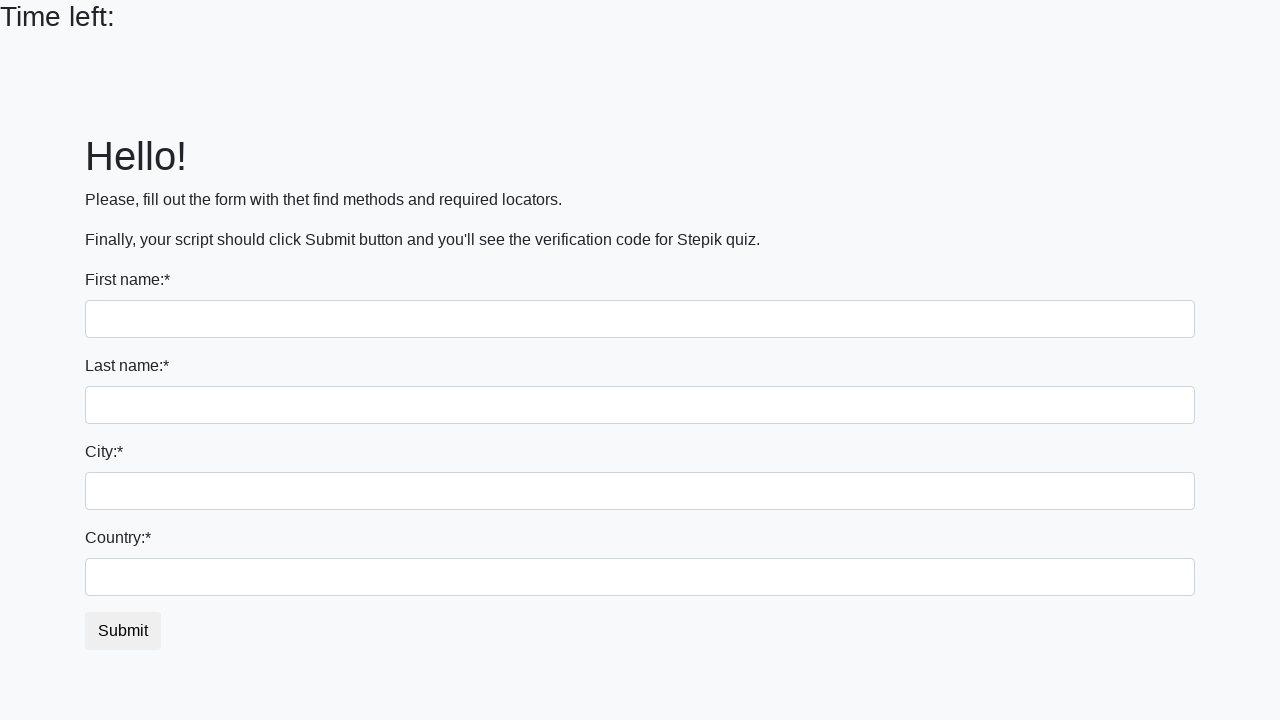

Filled first name field with 'Ivan' on input >> nth=0
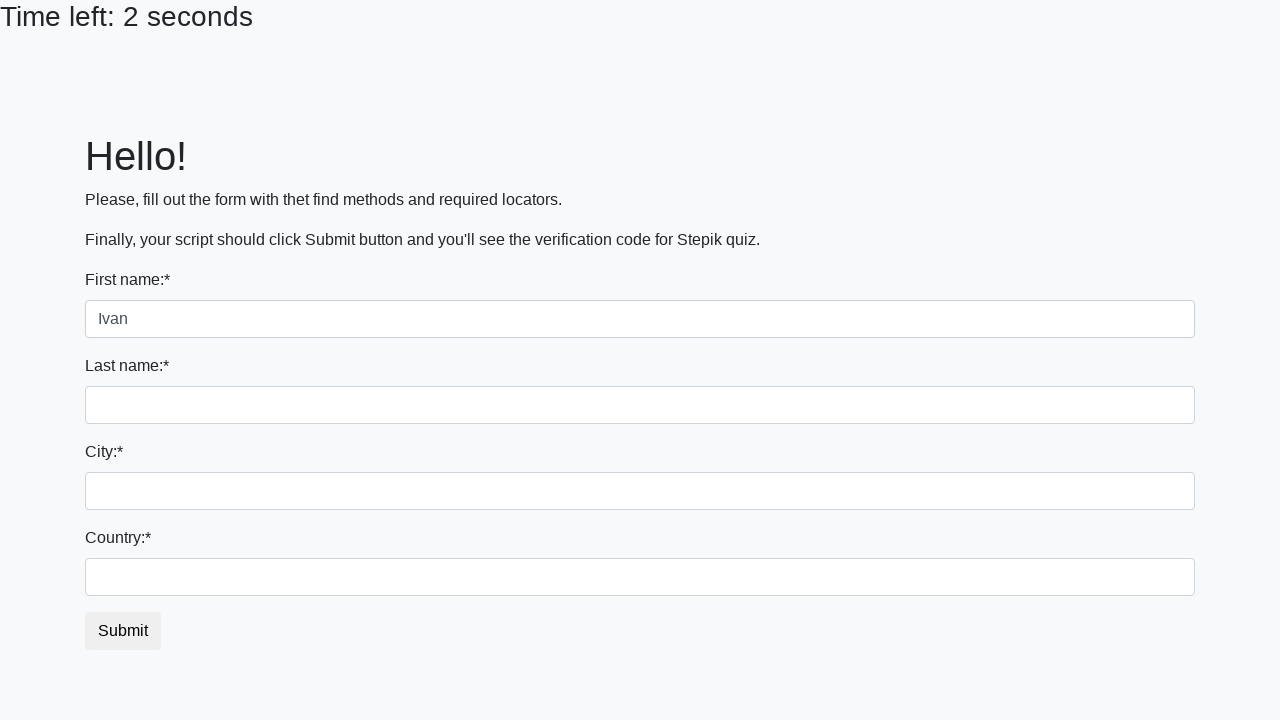

Filled last name field with 'Petrov' on input[name='last_name']
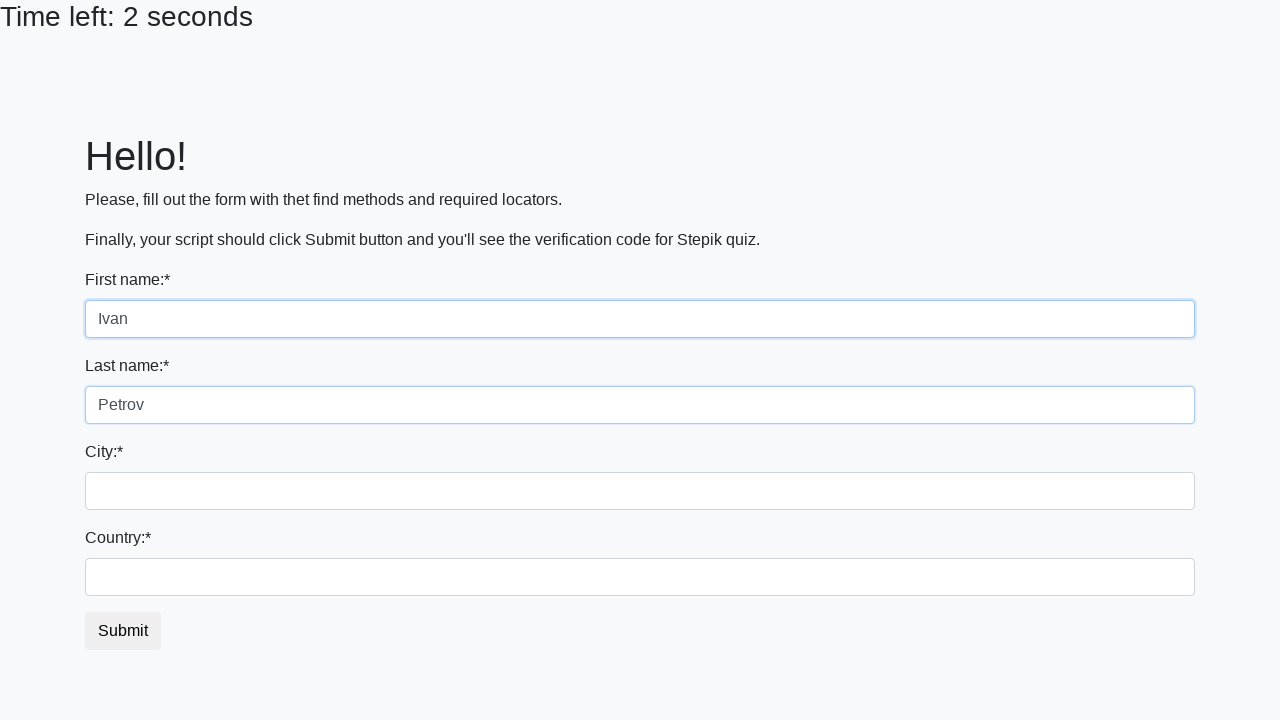

Filled city field with 'Smolensk' on .form-control.city
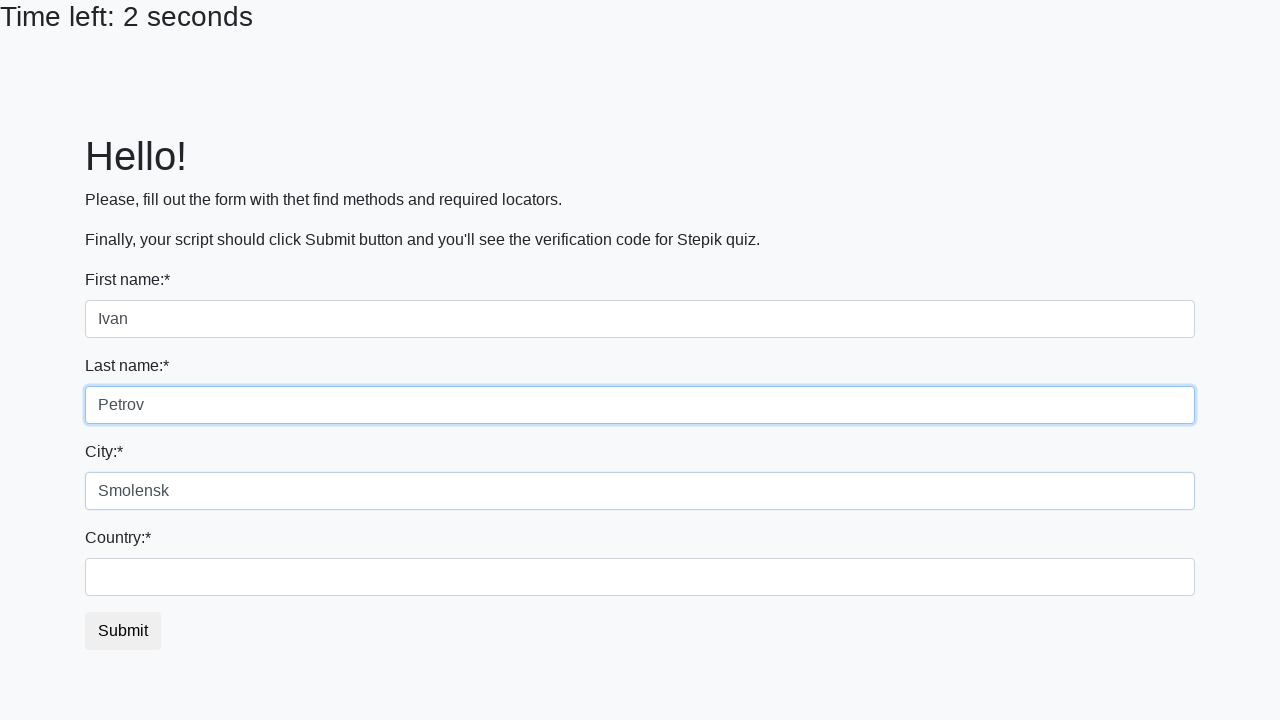

Filled country field with 'Russia' on #country
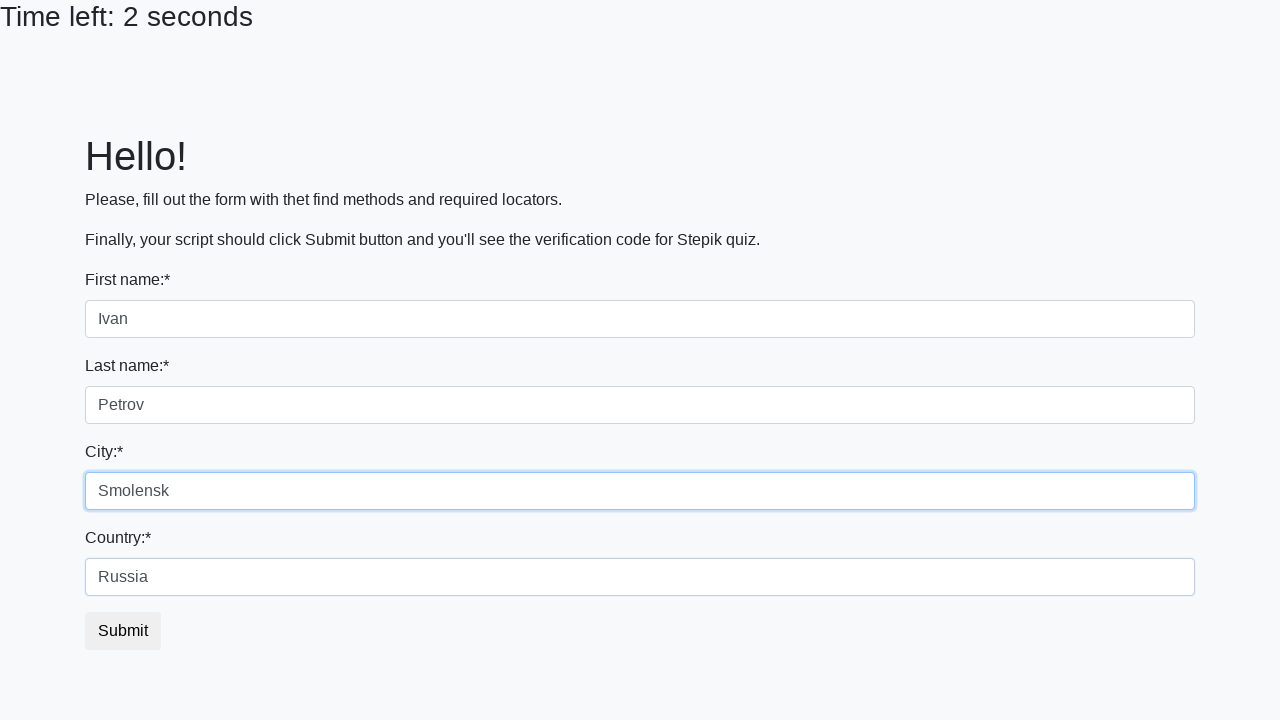

Clicked submit button at (123, 631) on button.btn
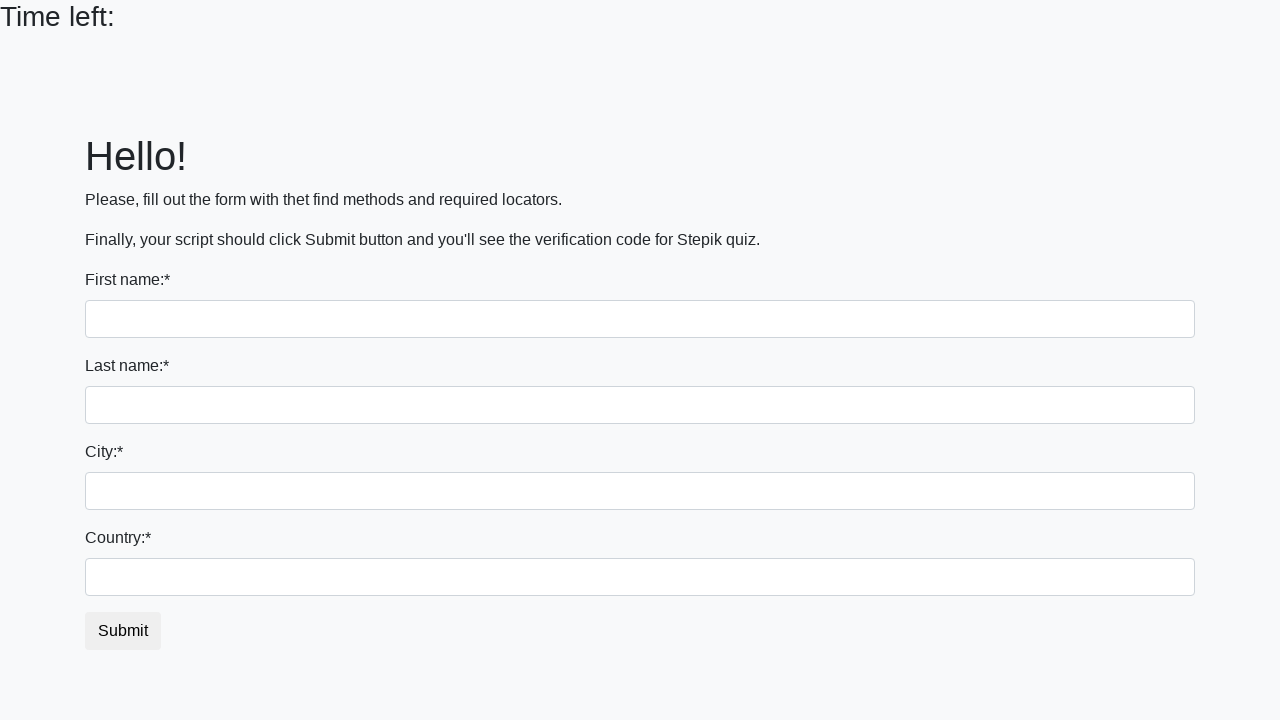

Waited 1000ms before setting up dialog handler
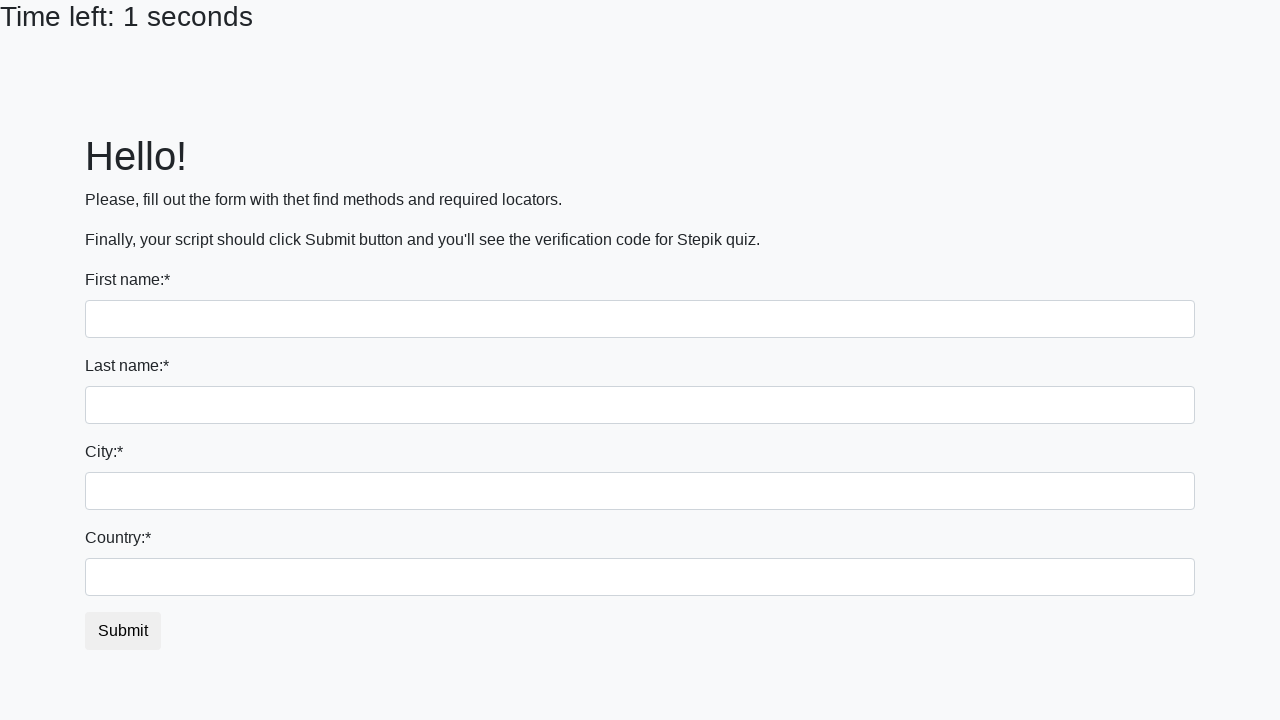

Set up dialog event handler
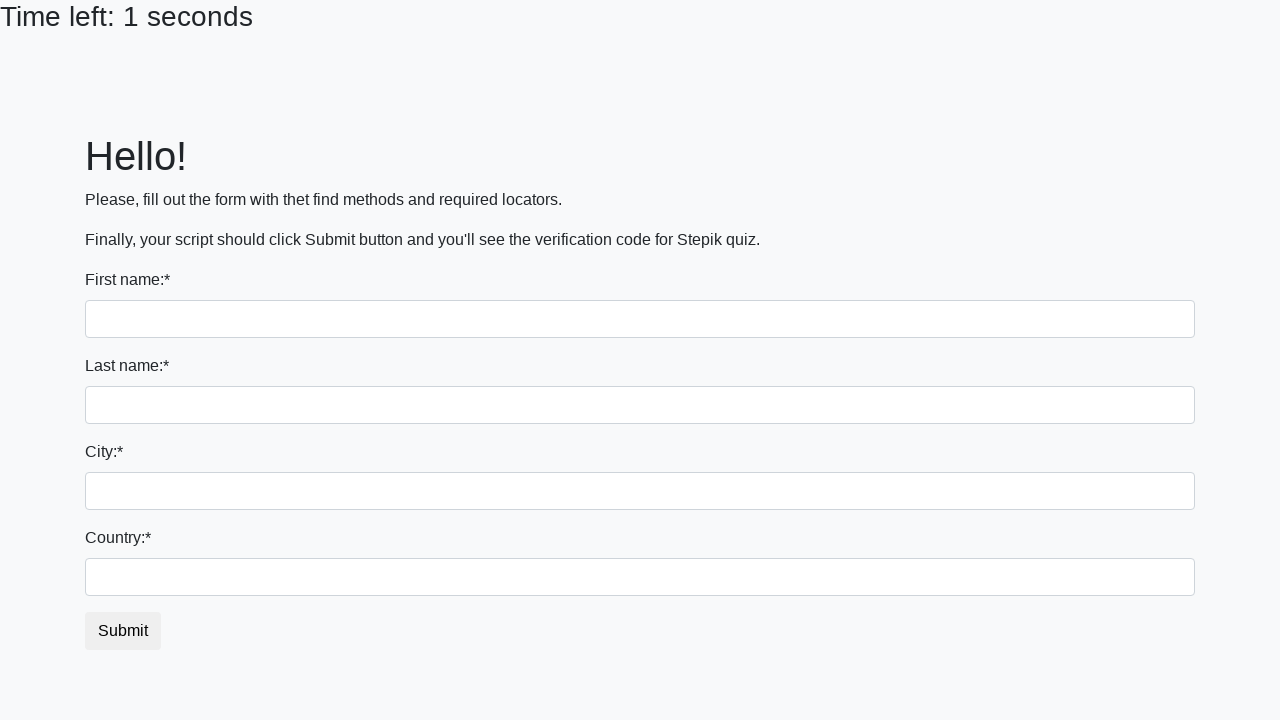

Waited 2000ms for alert dialog to appear
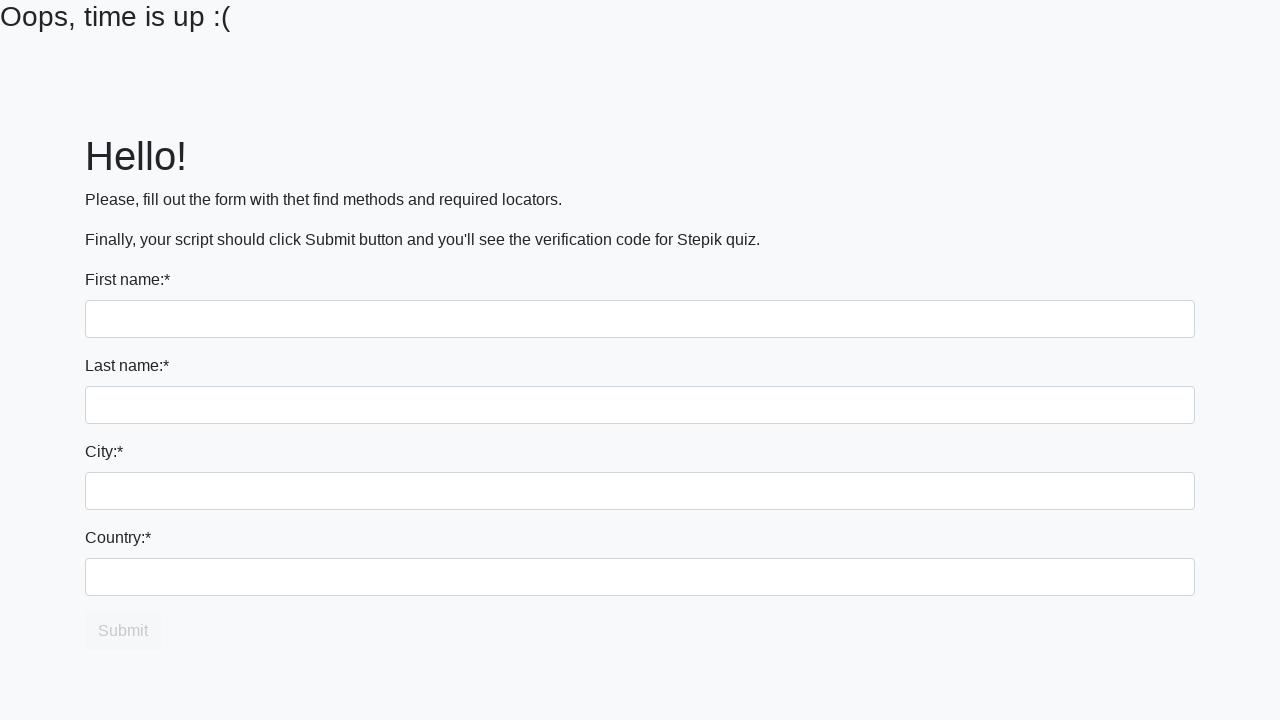

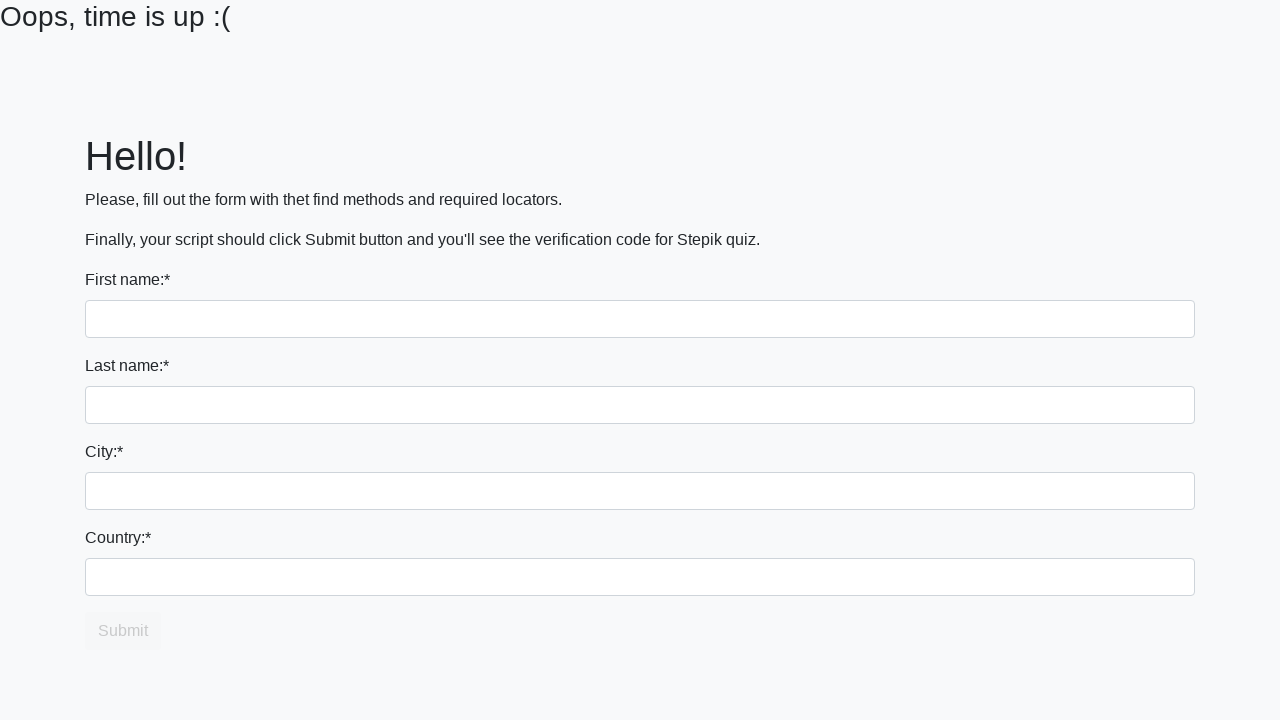